Tests that a todo item is removed if edited to an empty string

Starting URL: https://demo.playwright.dev/todomvc

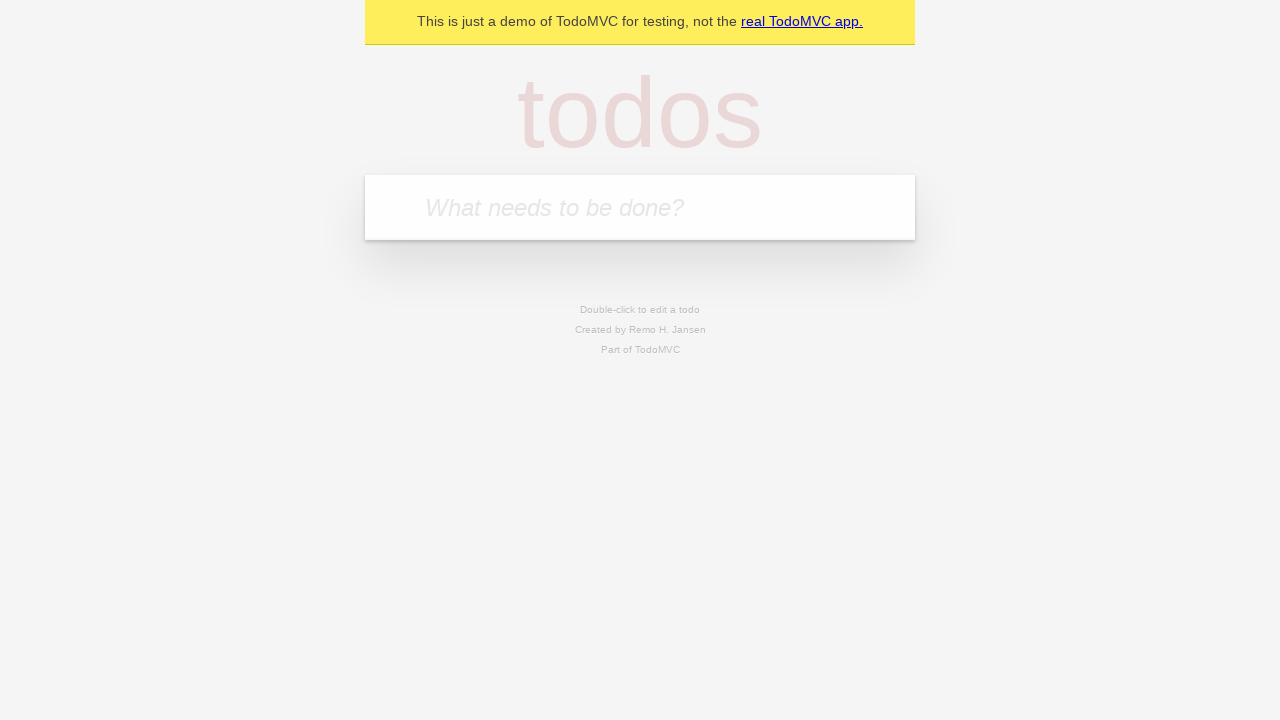

Filled new todo input with 'buy some cheese' on internal:attr=[placeholder="What needs to be done?"i]
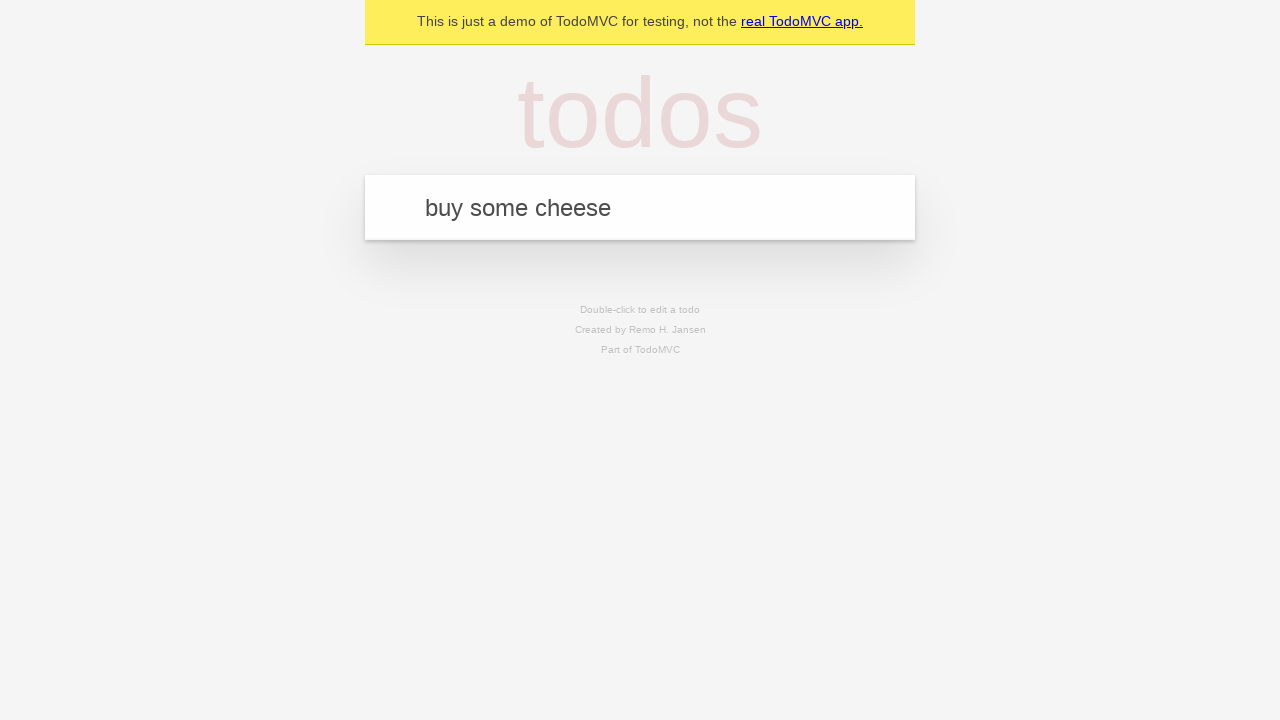

Pressed Enter to create todo item 'buy some cheese' on internal:attr=[placeholder="What needs to be done?"i]
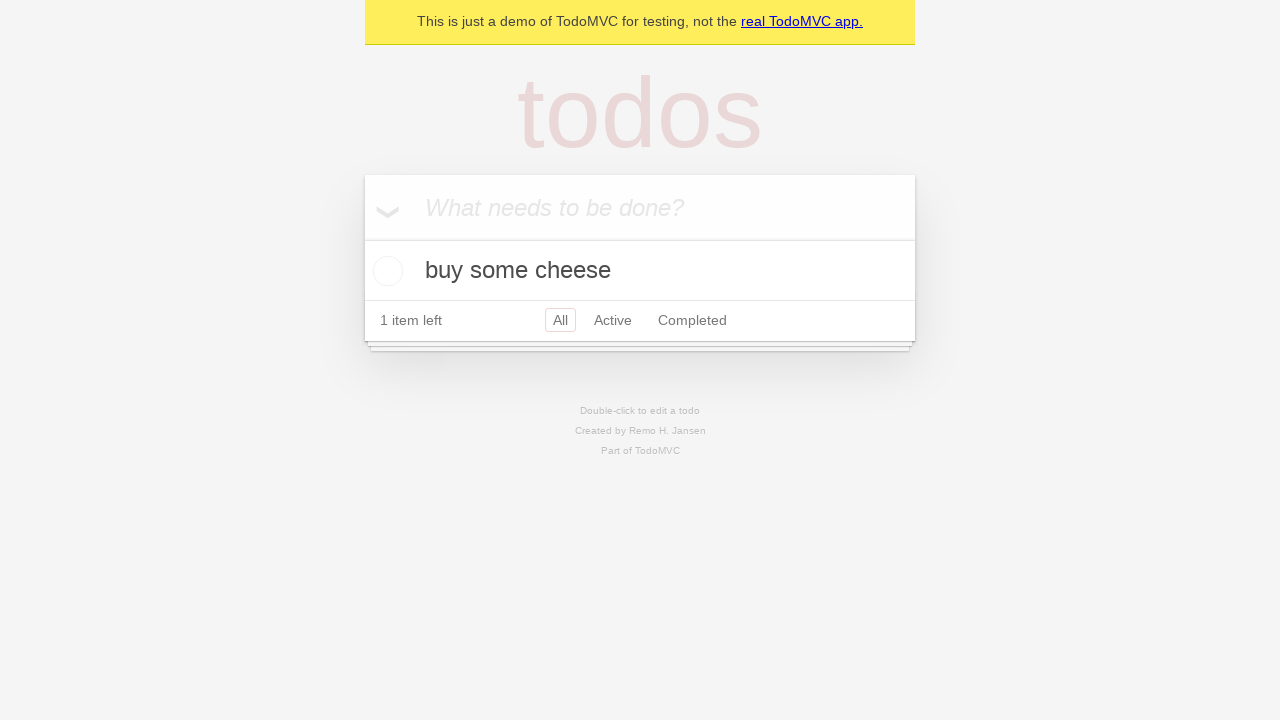

Filled new todo input with 'feed the cat' on internal:attr=[placeholder="What needs to be done?"i]
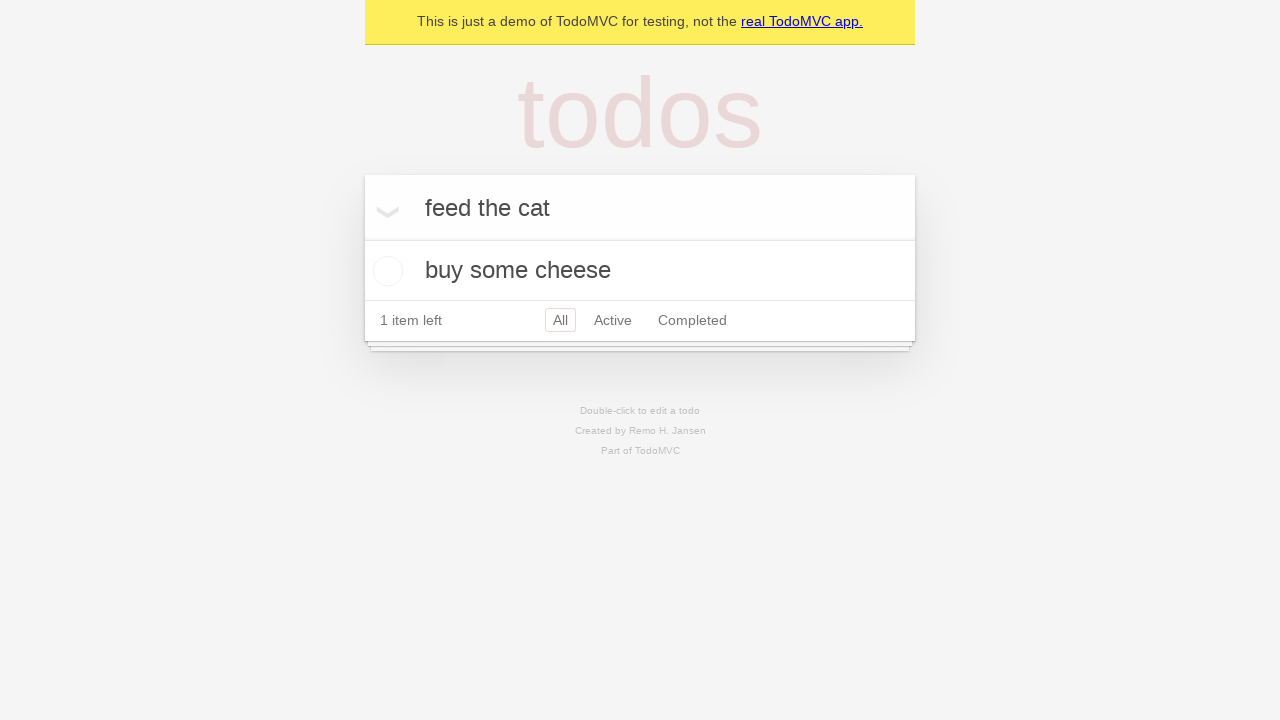

Pressed Enter to create todo item 'feed the cat' on internal:attr=[placeholder="What needs to be done?"i]
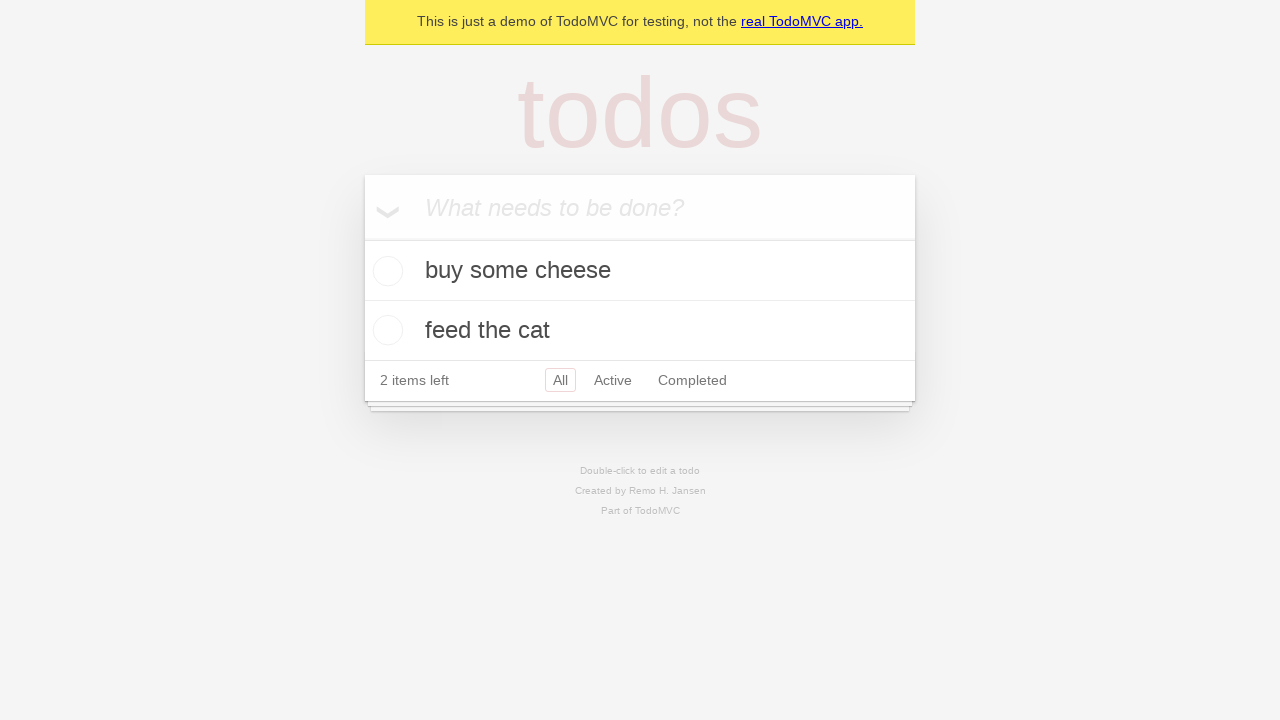

Filled new todo input with 'book a doctors appointment' on internal:attr=[placeholder="What needs to be done?"i]
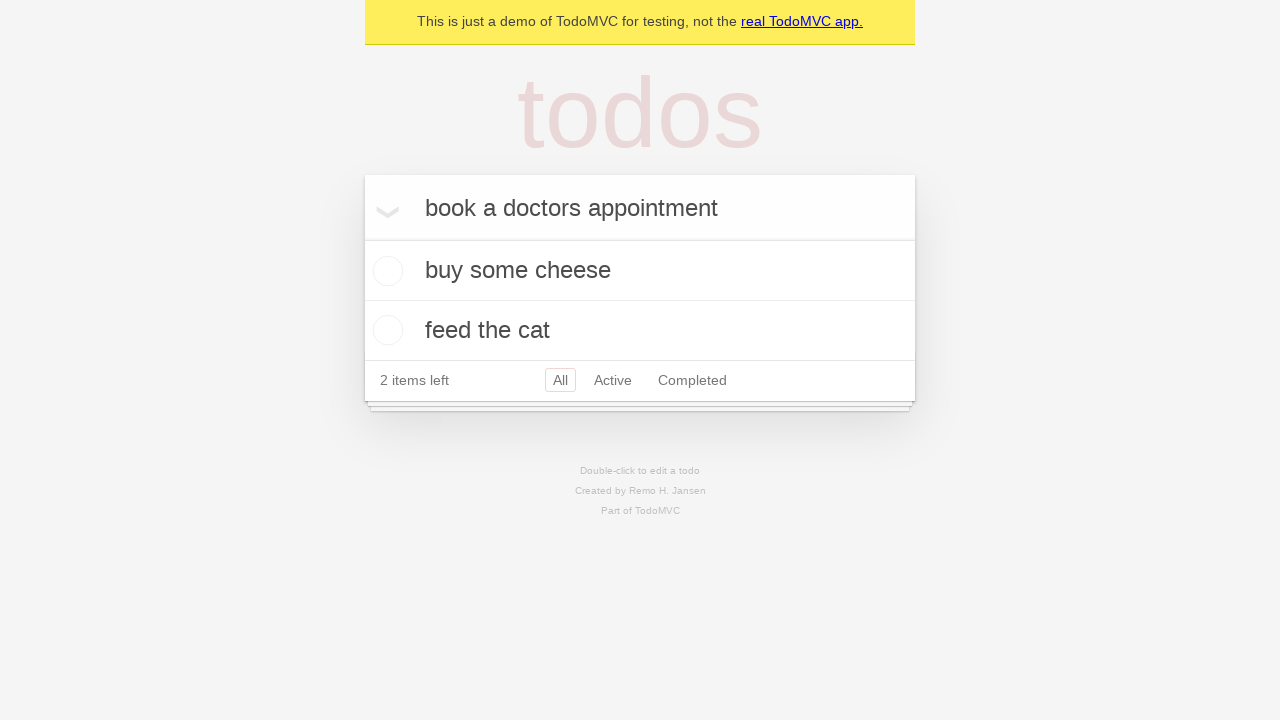

Pressed Enter to create todo item 'book a doctors appointment' on internal:attr=[placeholder="What needs to be done?"i]
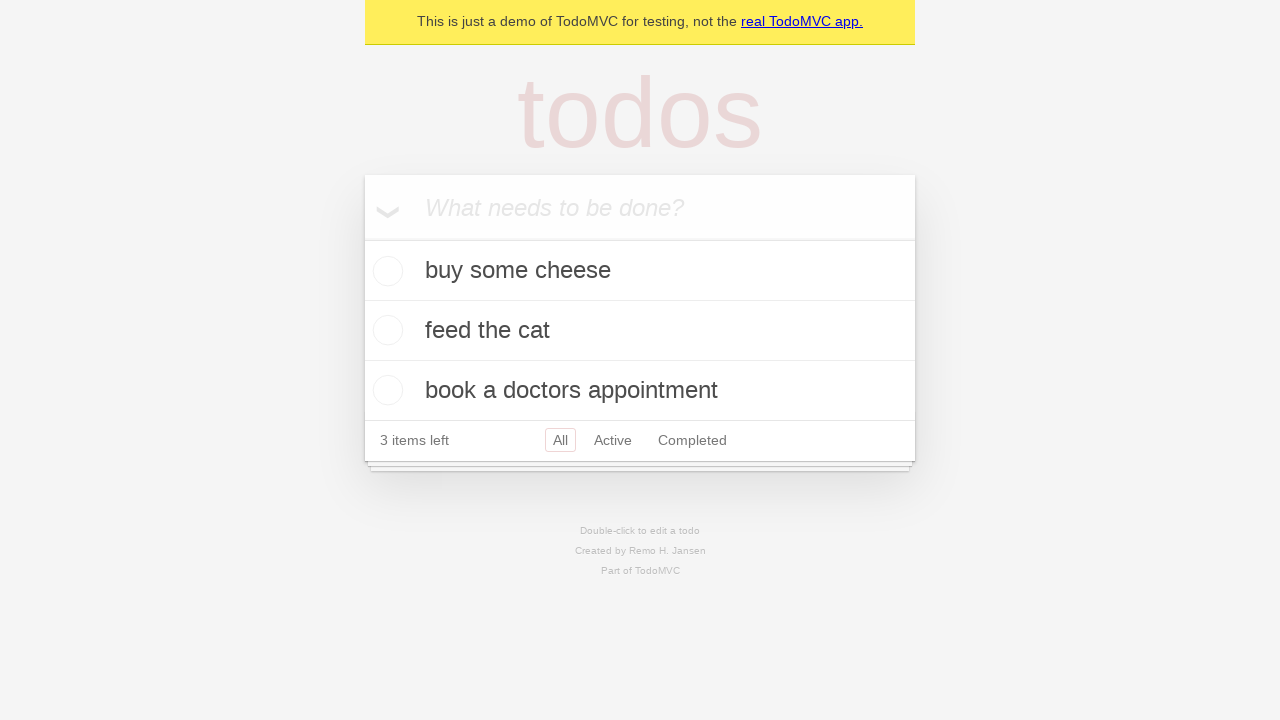

Double-clicked second todo item to enter edit mode at (640, 331) on internal:testid=[data-testid="todo-item"s] >> nth=1
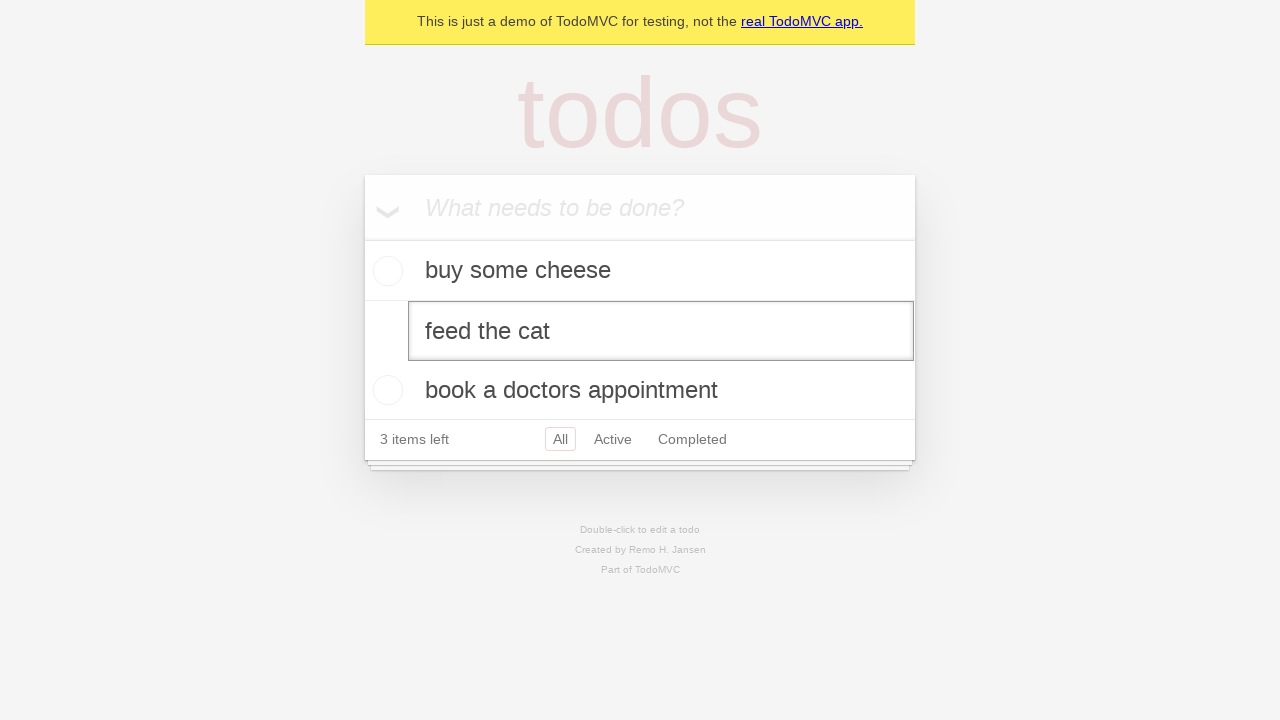

Cleared text from edit input field on internal:testid=[data-testid="todo-item"s] >> nth=1 >> internal:role=textbox[nam
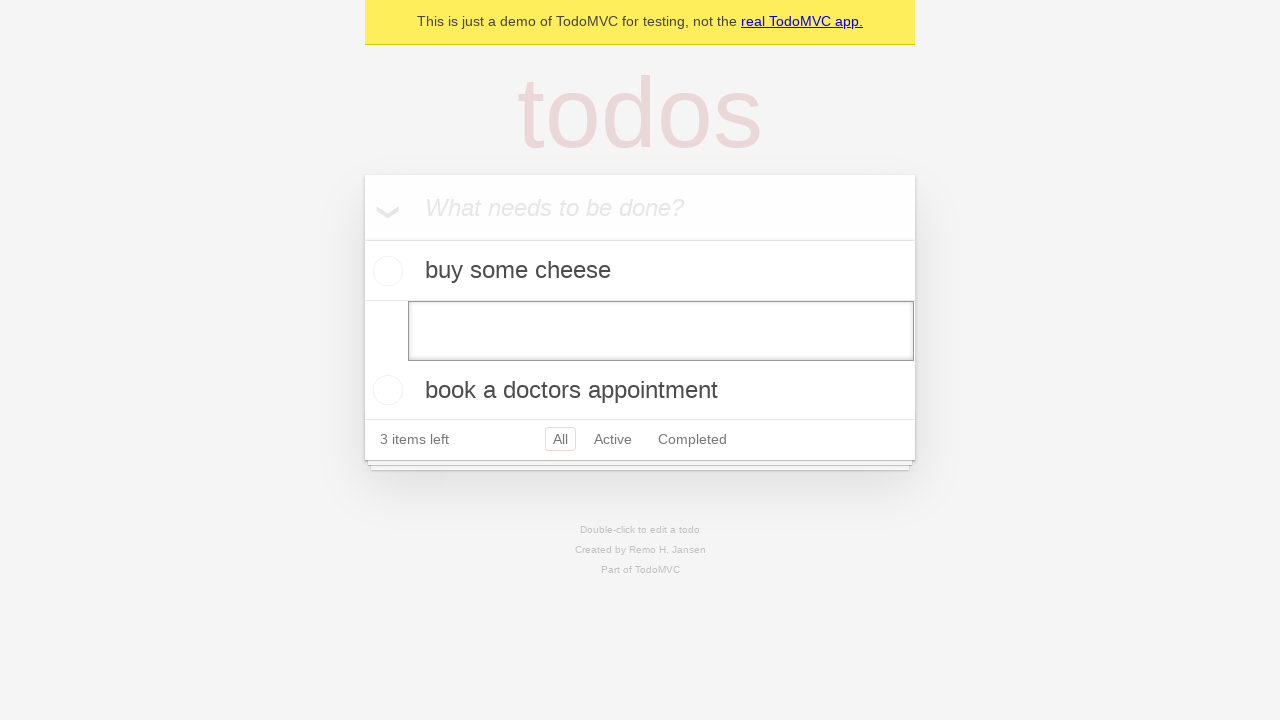

Pressed Enter to confirm empty edit - todo item should be removed on internal:testid=[data-testid="todo-item"s] >> nth=1 >> internal:role=textbox[nam
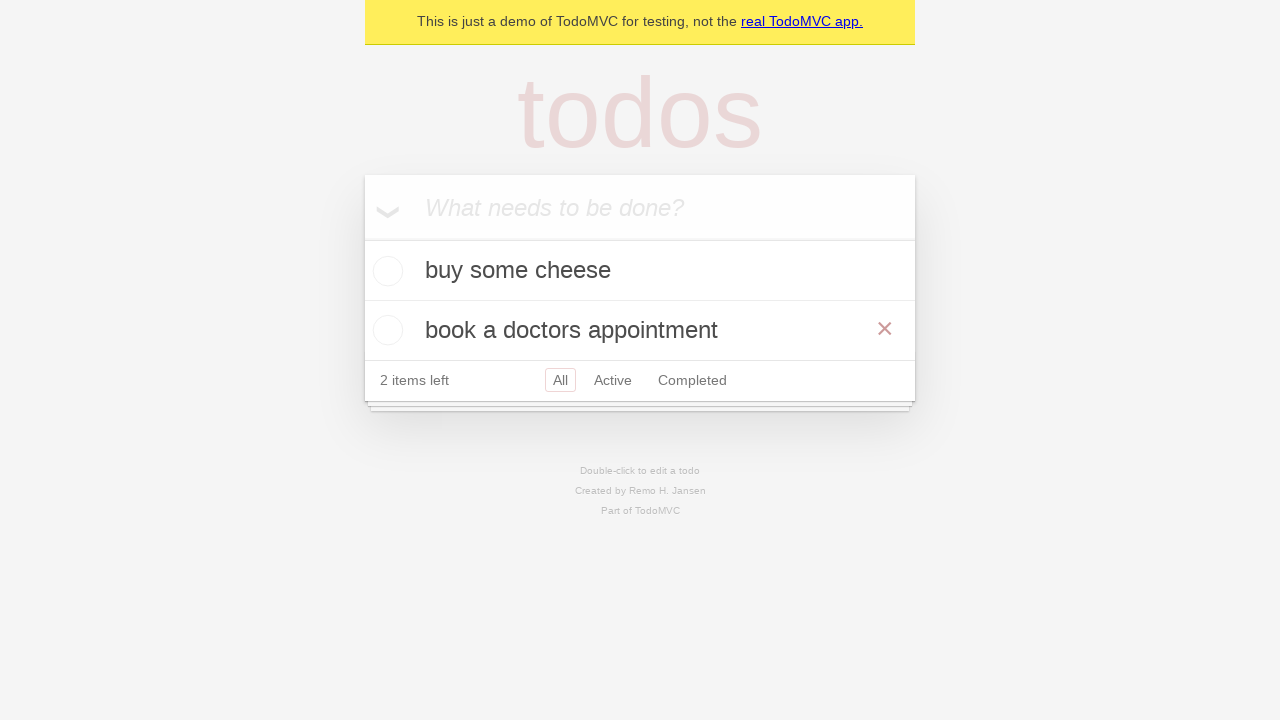

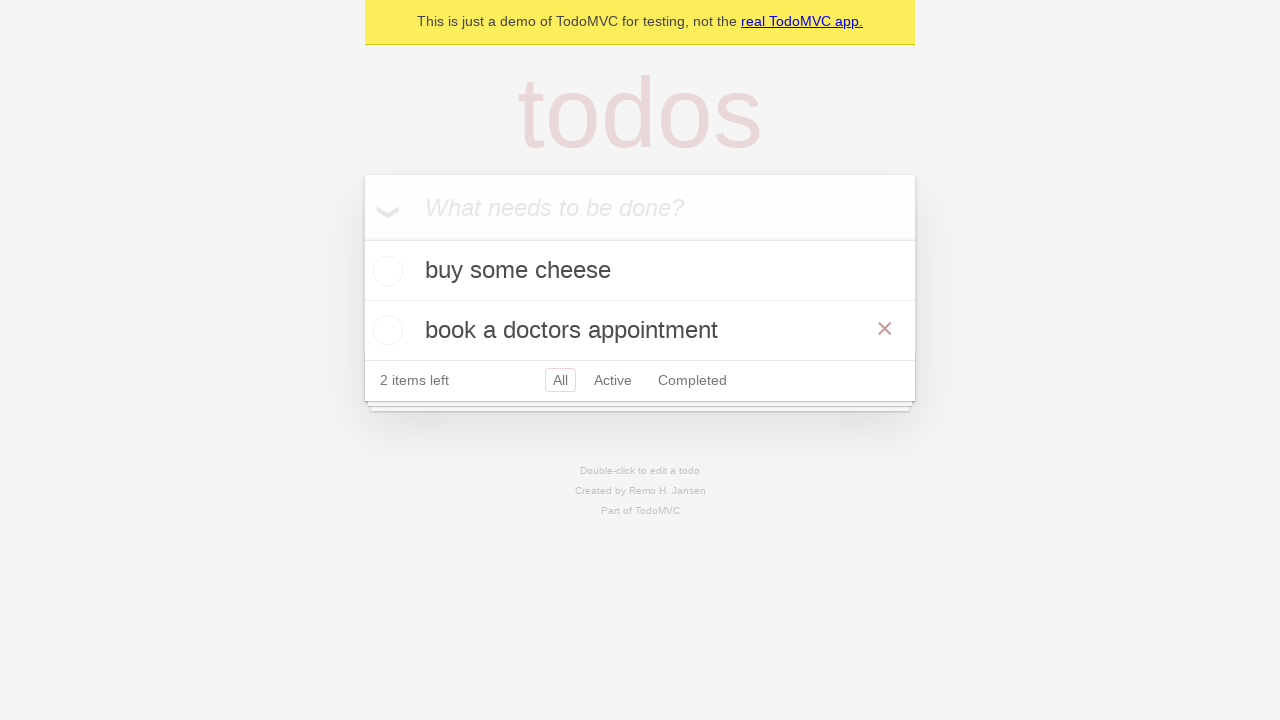